Tests checkbox selection functionality by clicking a checkbox multiple times and verifying its selected state changes

Starting URL: https://www.krninformatix.com/sample

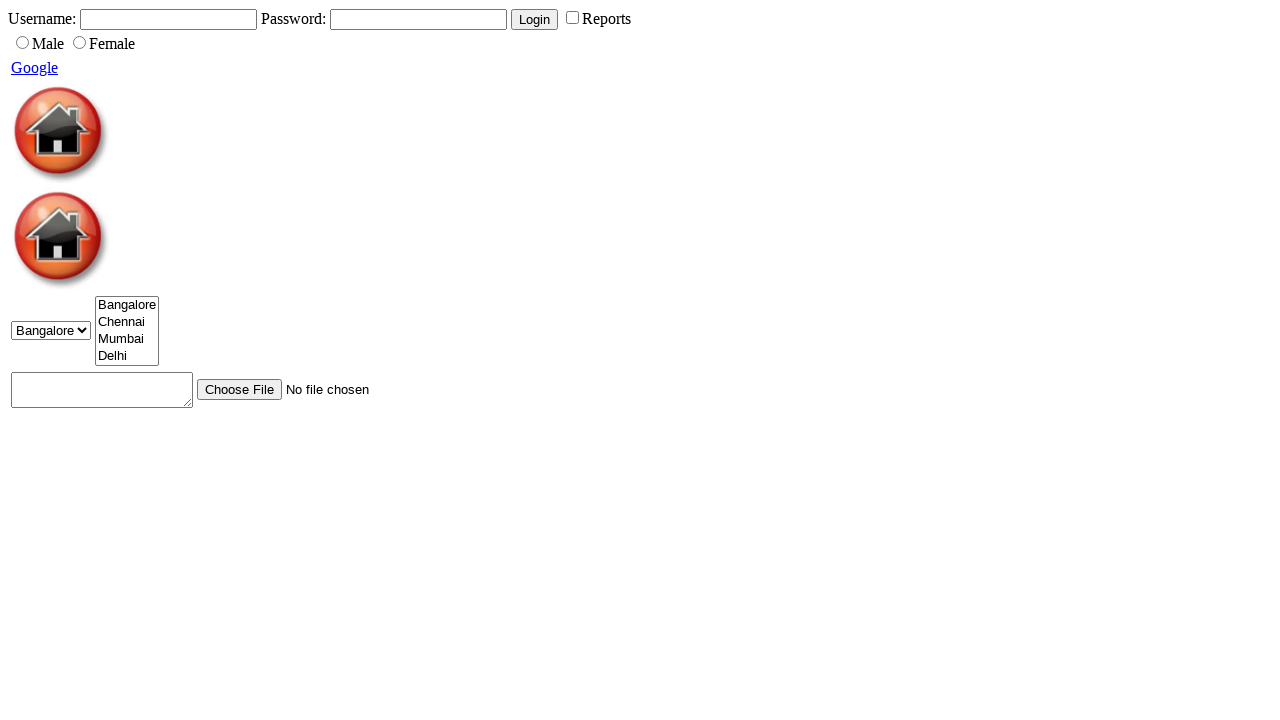

Located checkbox element with id 'rep'
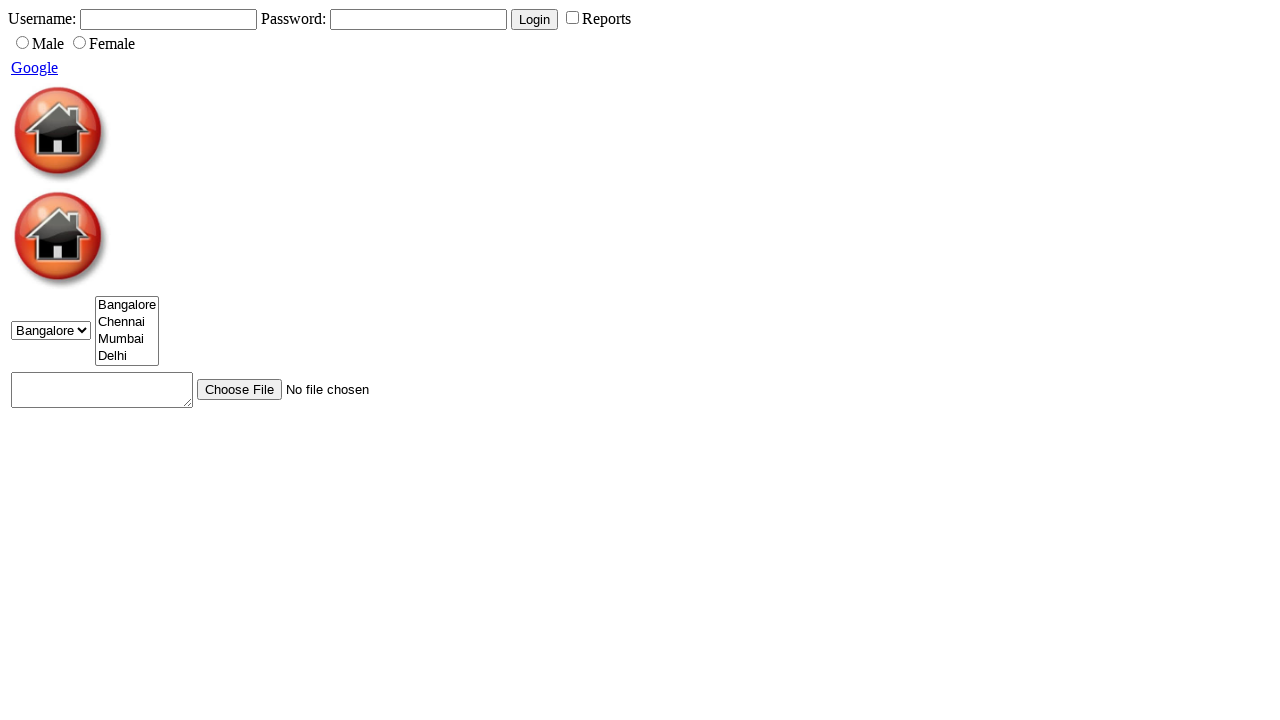

Clicked checkbox to select it at (572, 18) on #rep
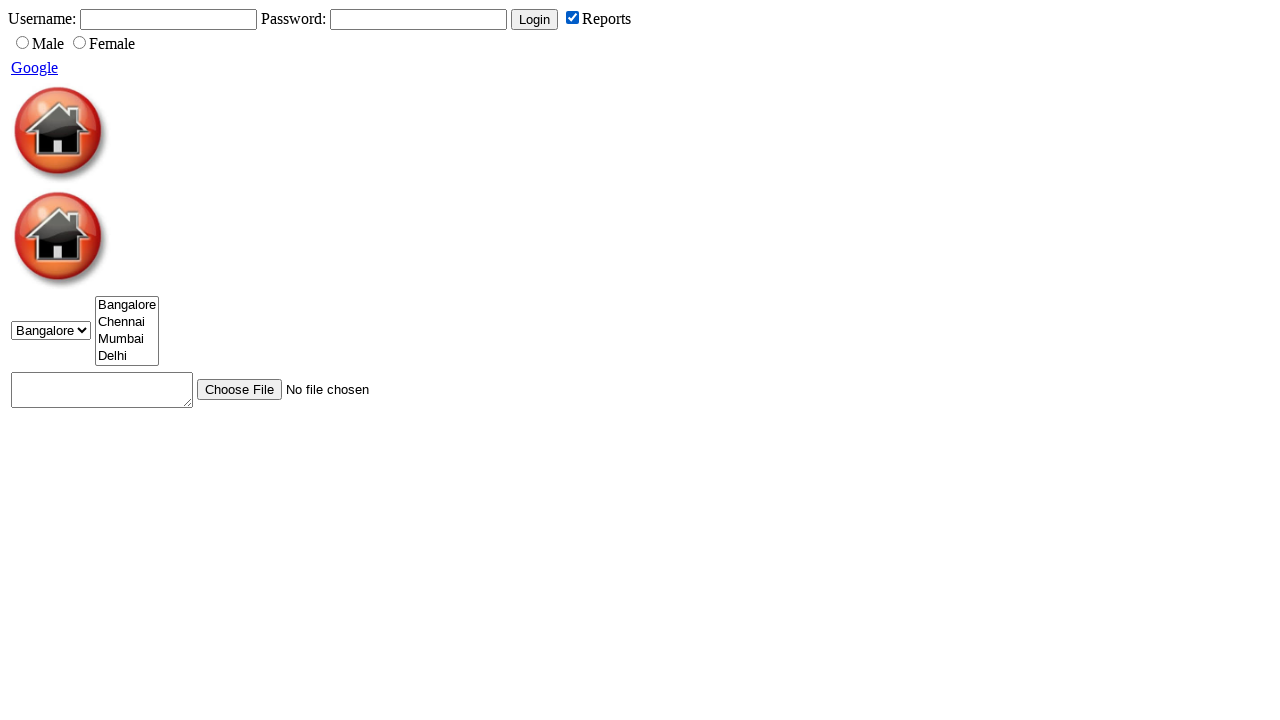

Waited 2 seconds after first click
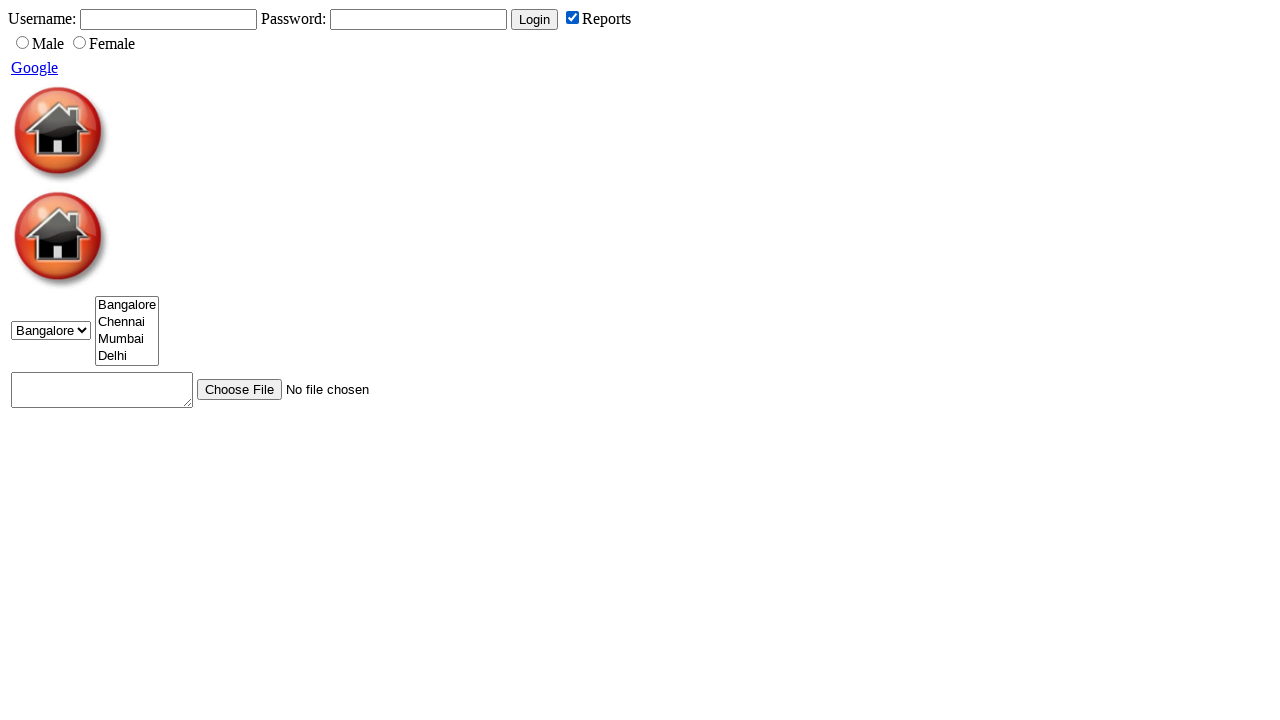

Clicked checkbox again to deselect it at (572, 18) on #rep
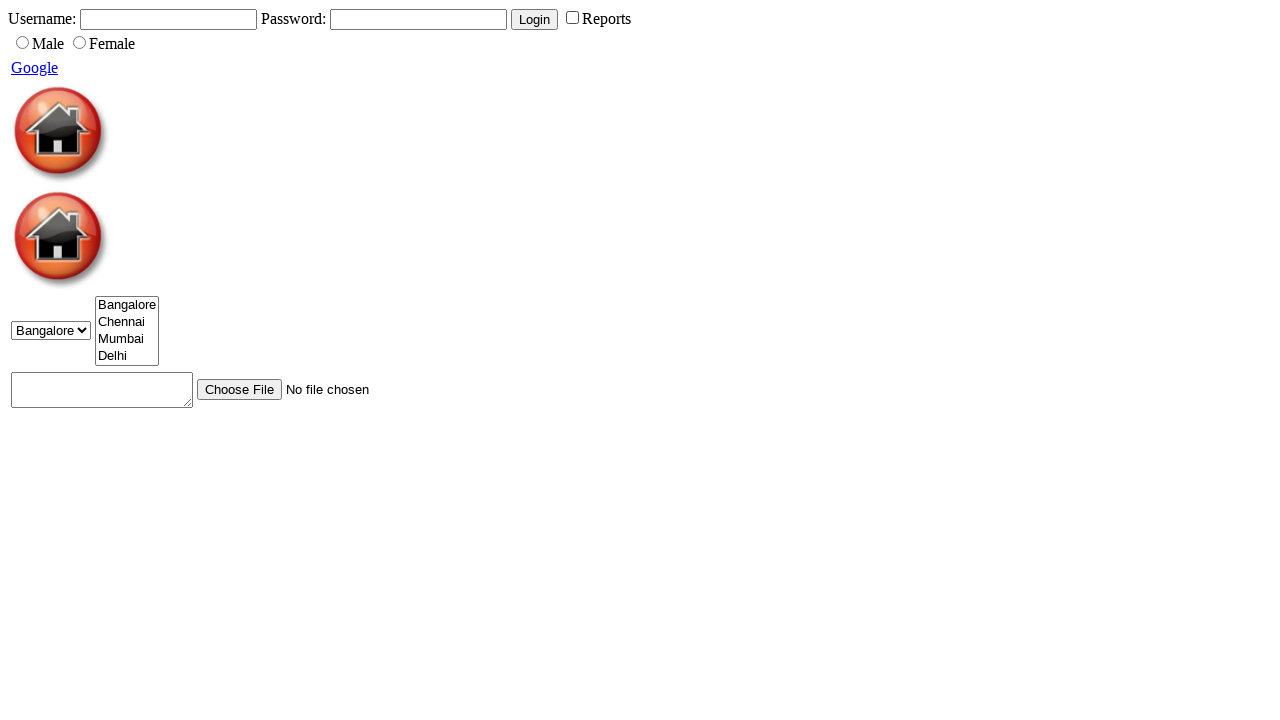

Waited 2 seconds after second click
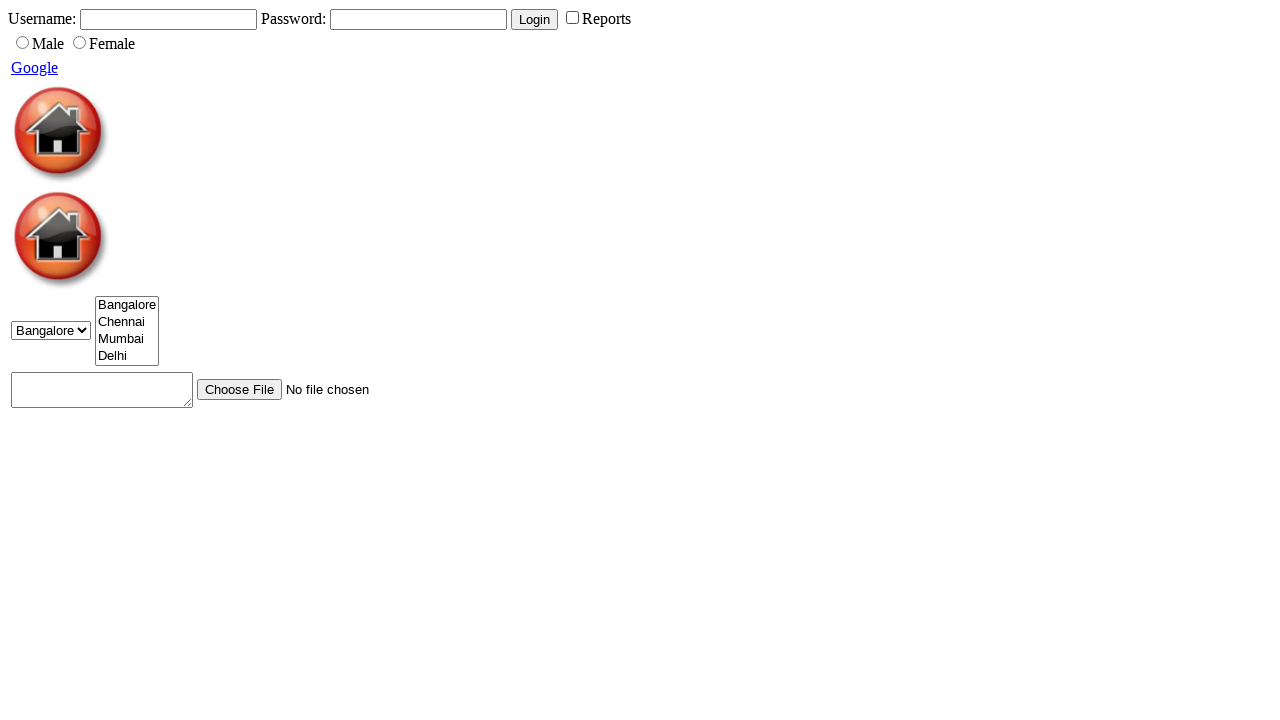

Verified final state of checkbox
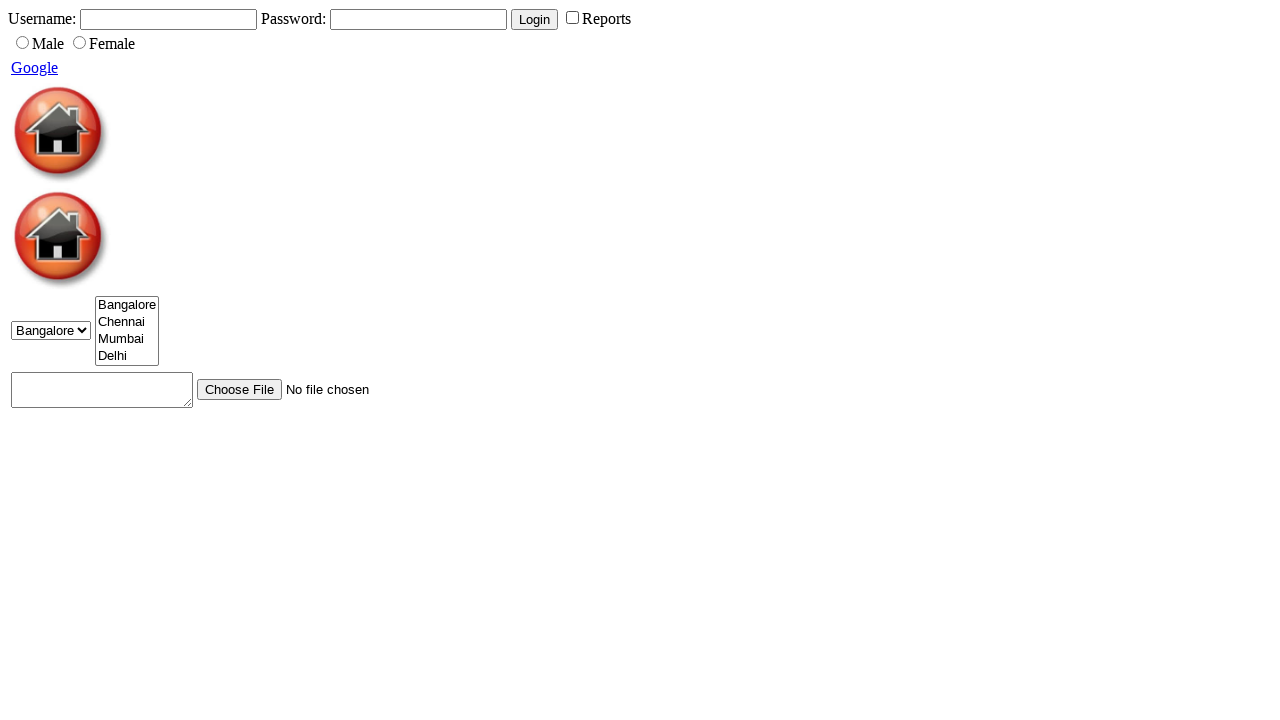

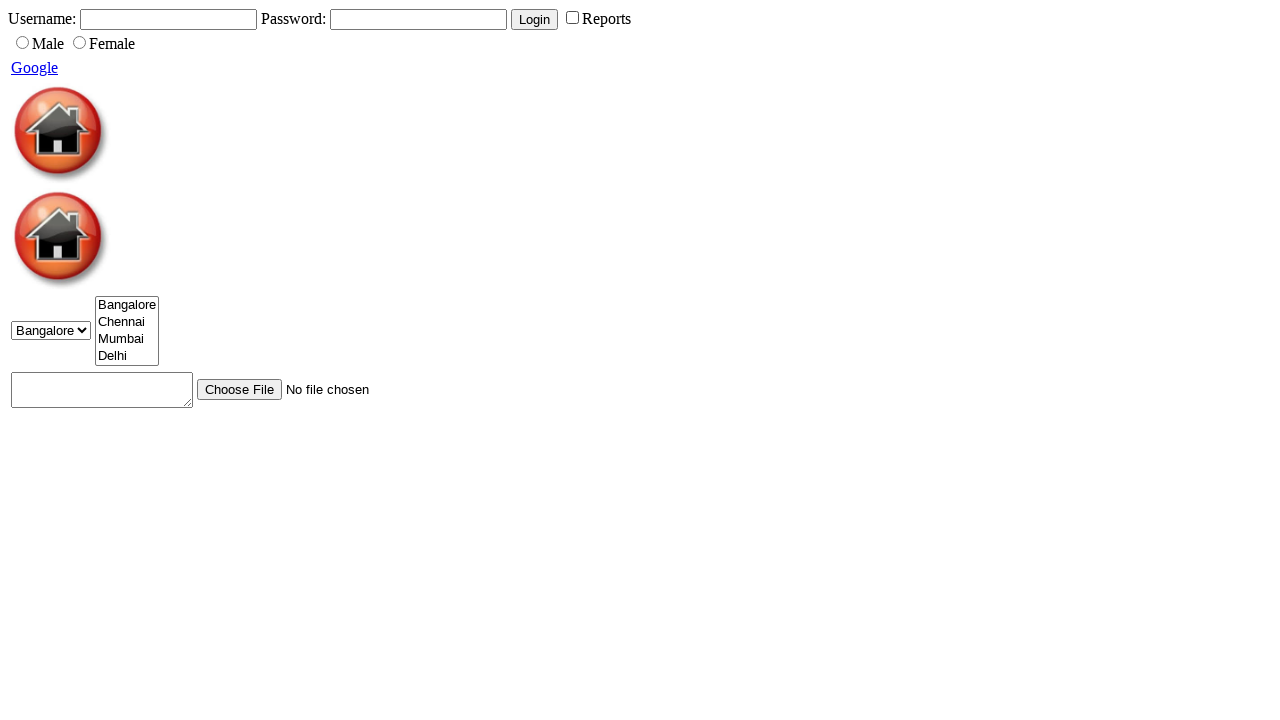